Tests navigation to the About Us page by clicking the About Us link on the ParaBank homepage

Starting URL: https://parabank.parasoft.com/parabank/index.htm

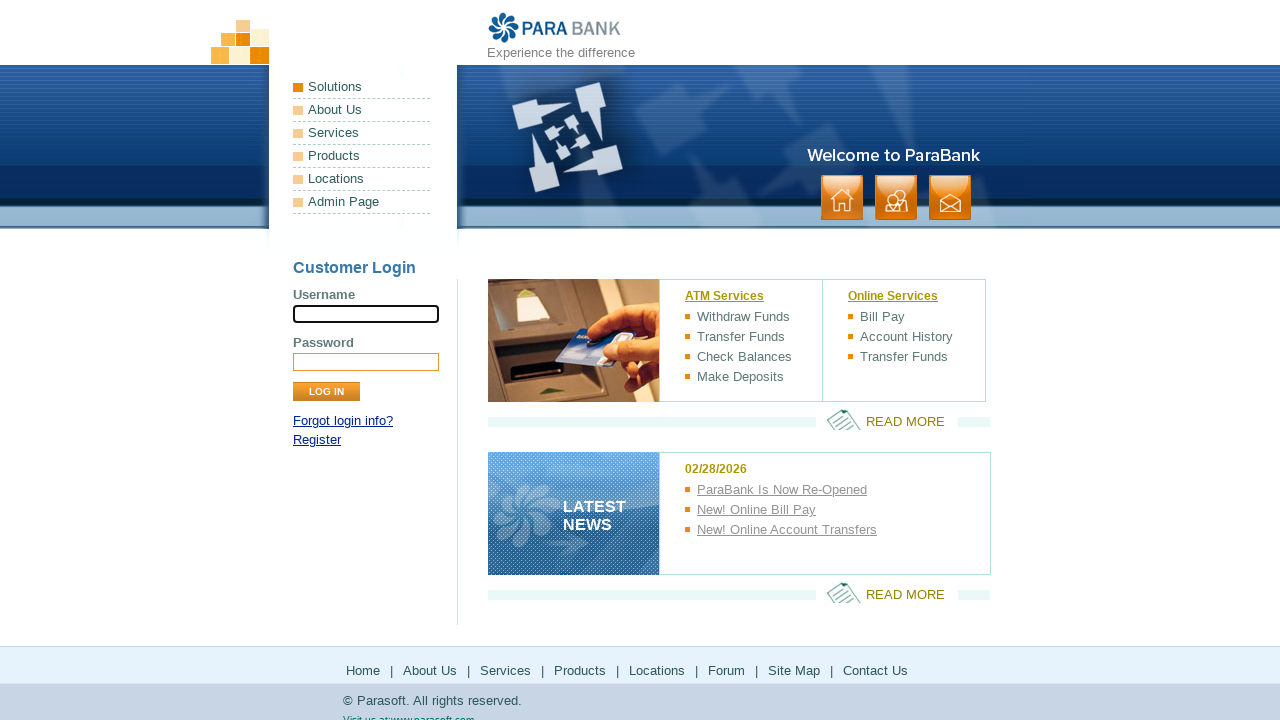

Clicked About Us link on ParaBank homepage at (362, 110) on text=About Us
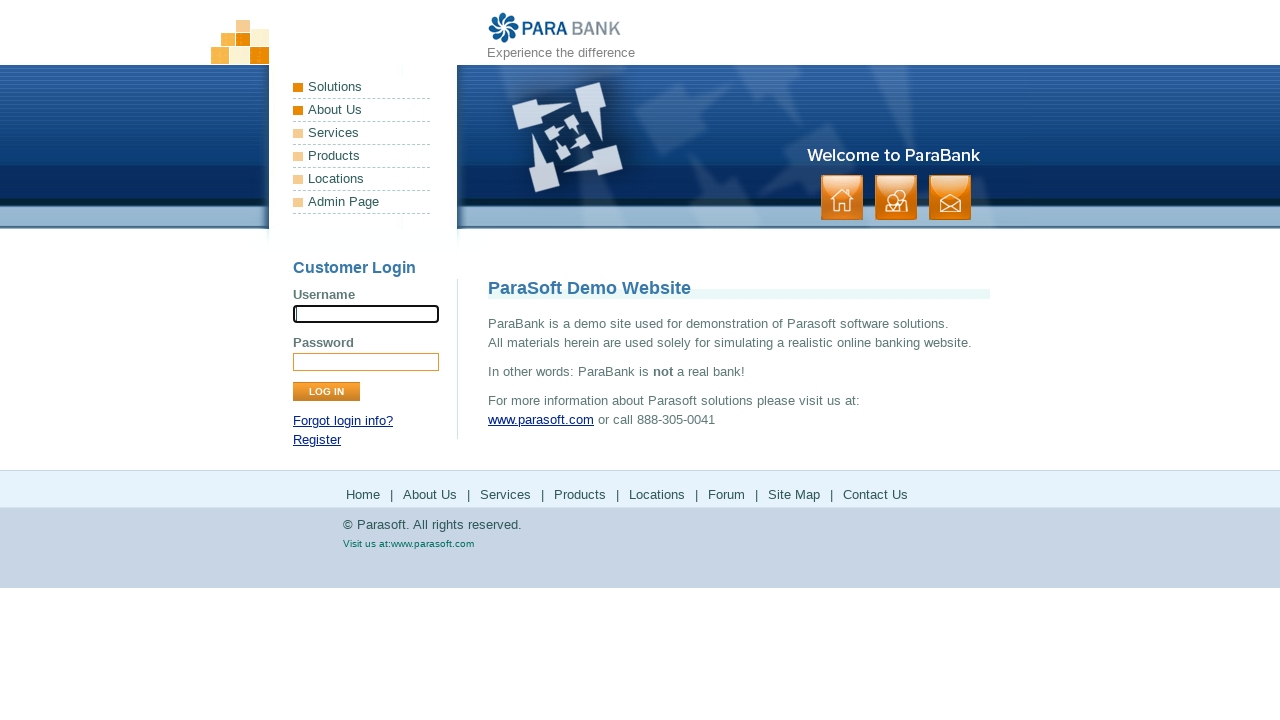

Navigation to About Us page completed
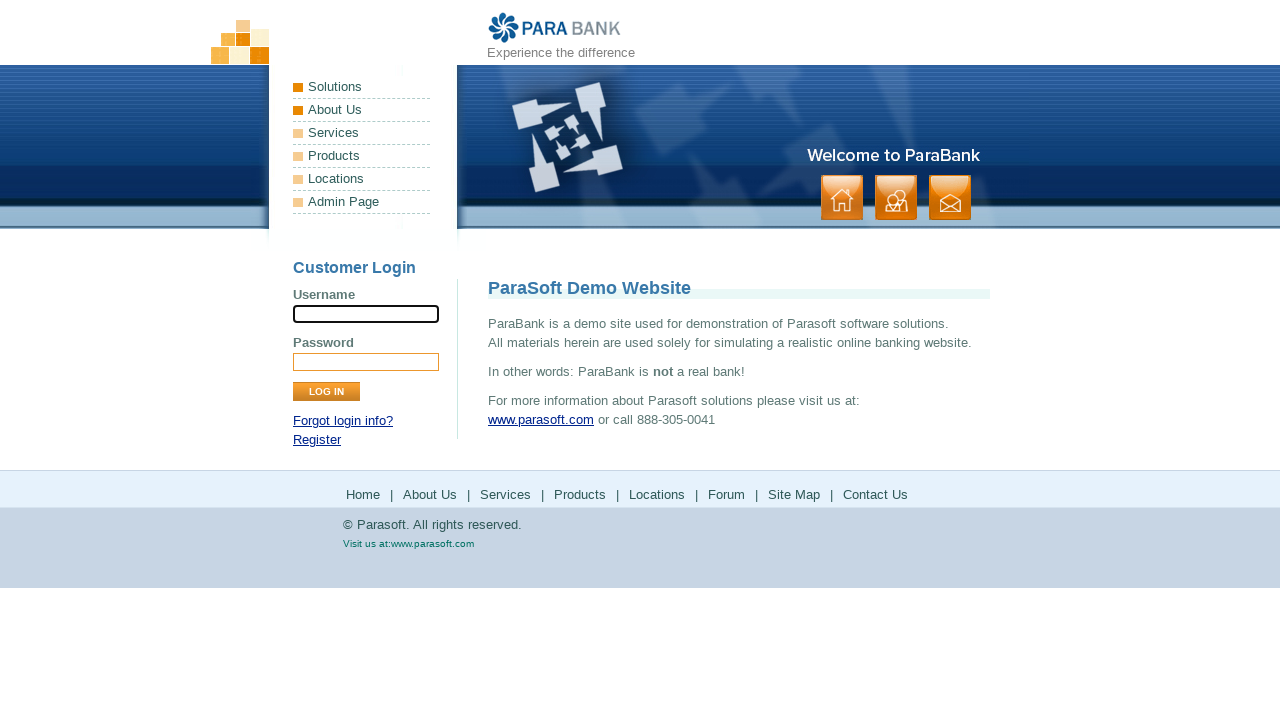

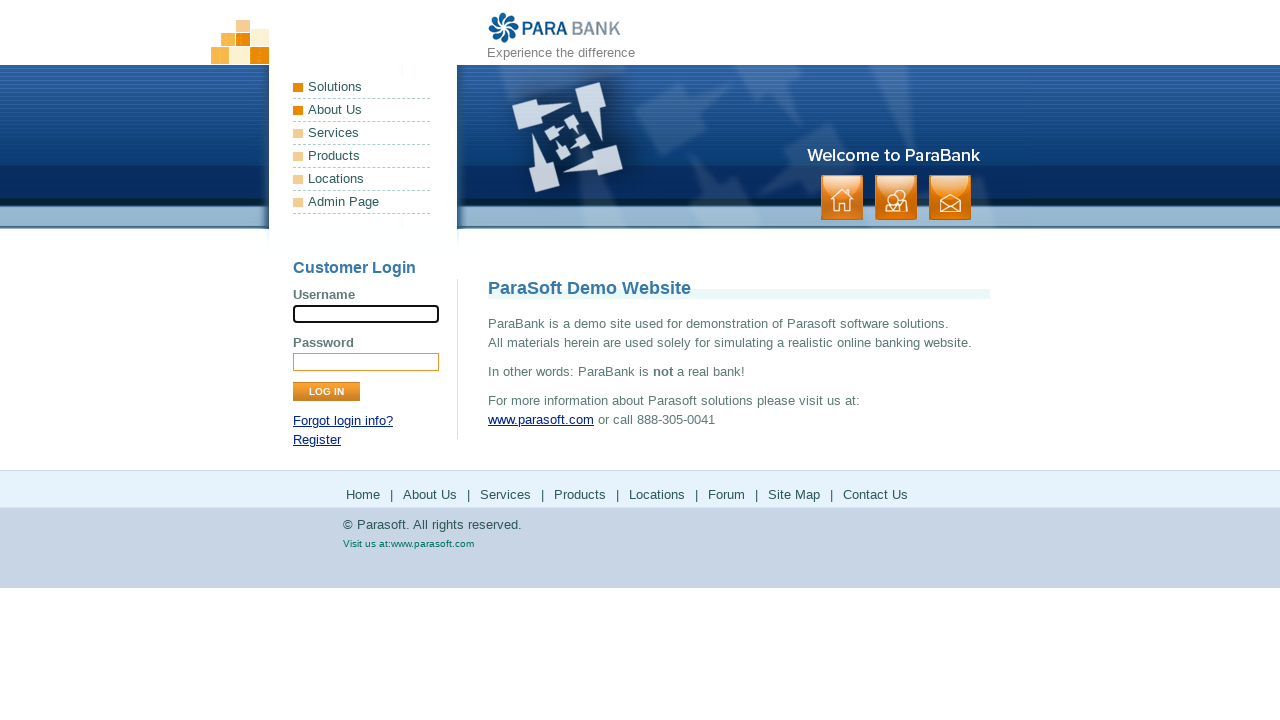